Tests selecting an option from a static dropdown menu on a practice login page

Starting URL: https://rahulshettyacademy.com/loginpagePractise/

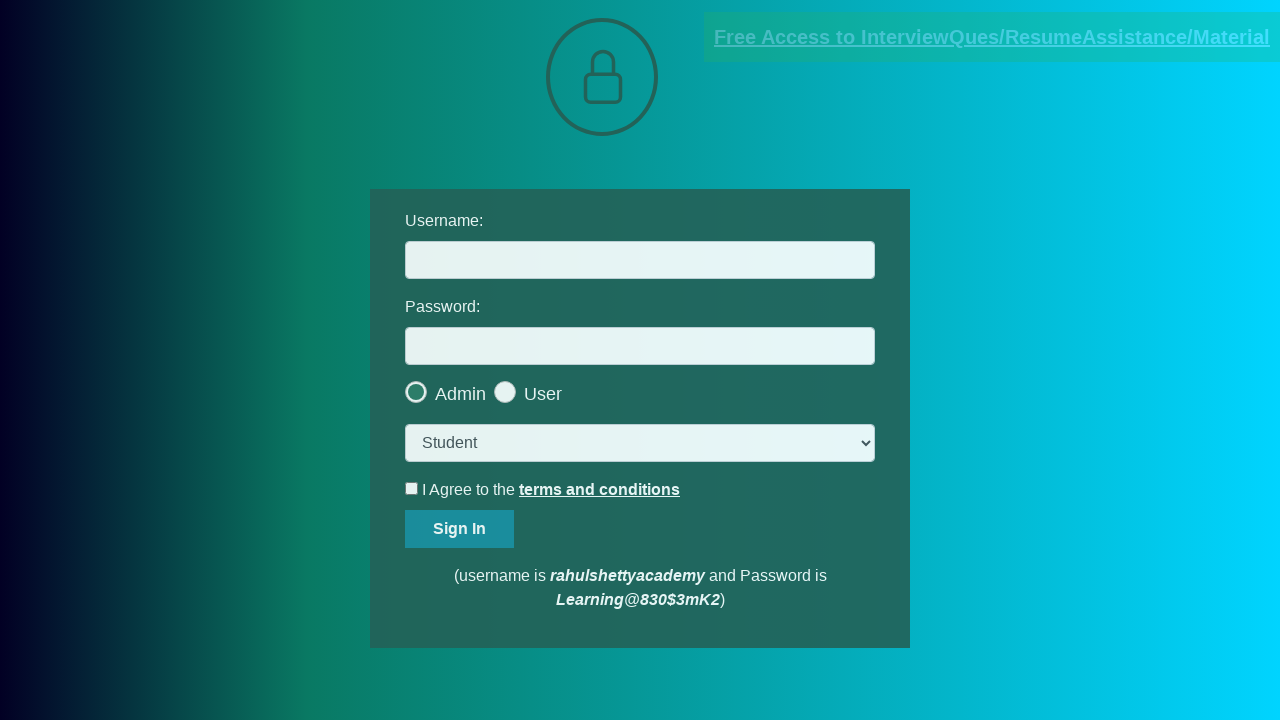

Navigated to practice login page
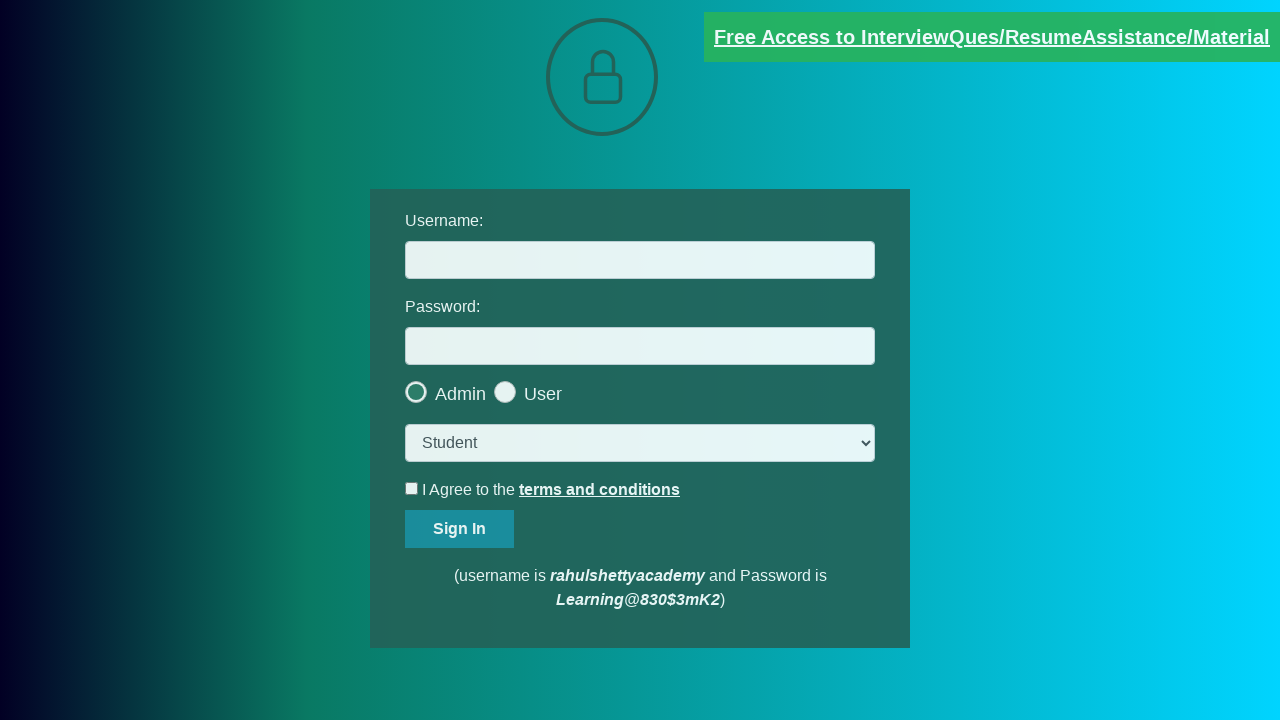

Selected 'consult' option from static dropdown menu on select.form-control
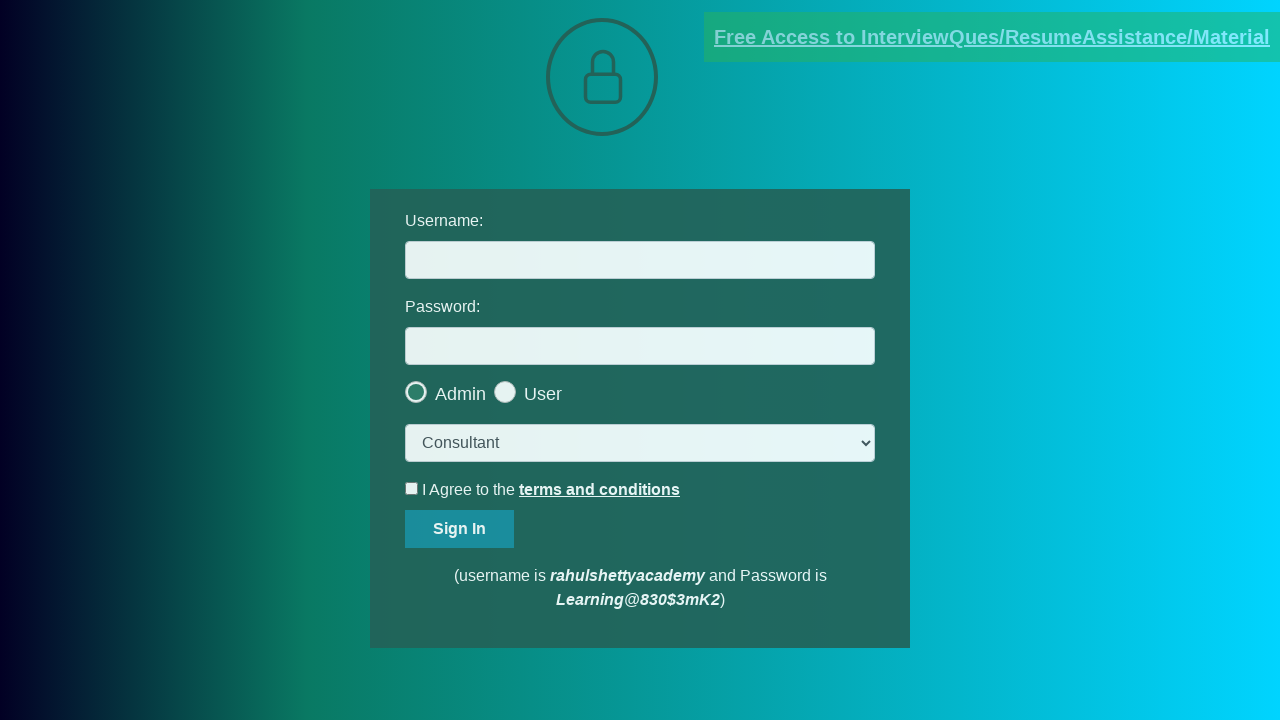

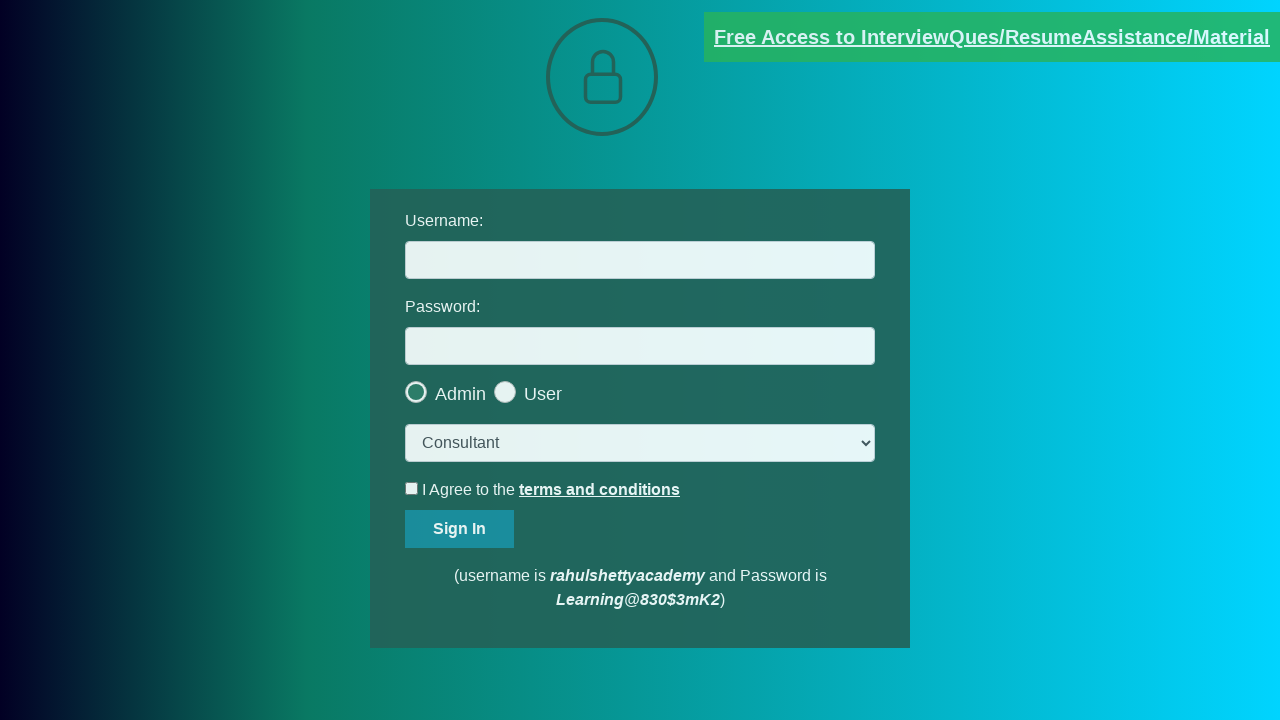